Navigates to the Blossom Zones application landing page and waits for it to load

Starting URL: https://blossomzones.com/

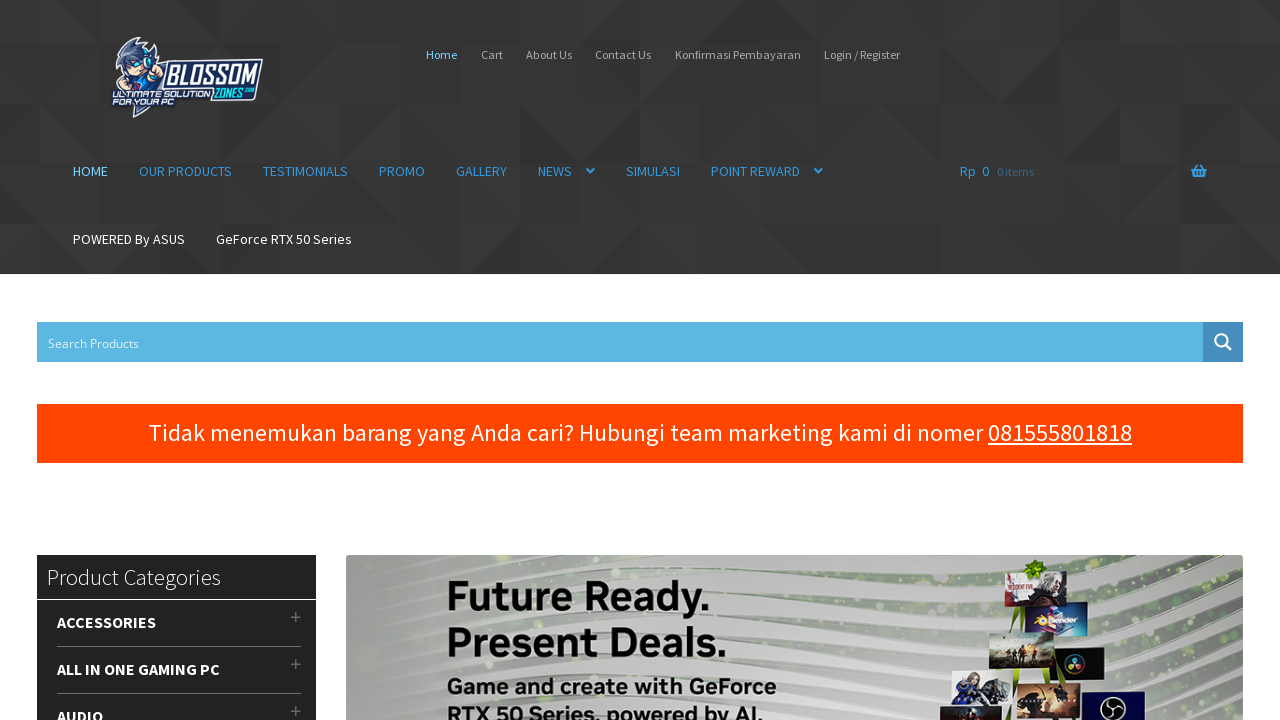

Blossom Zones landing page DOM content loaded
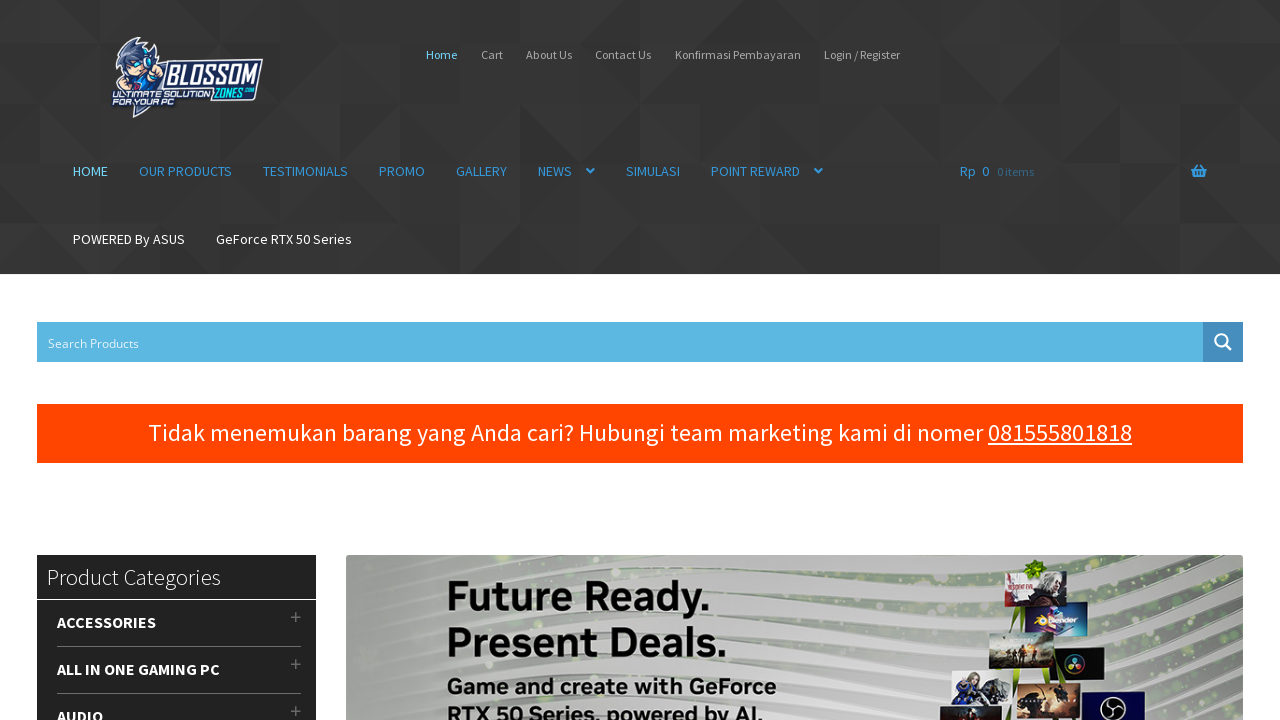

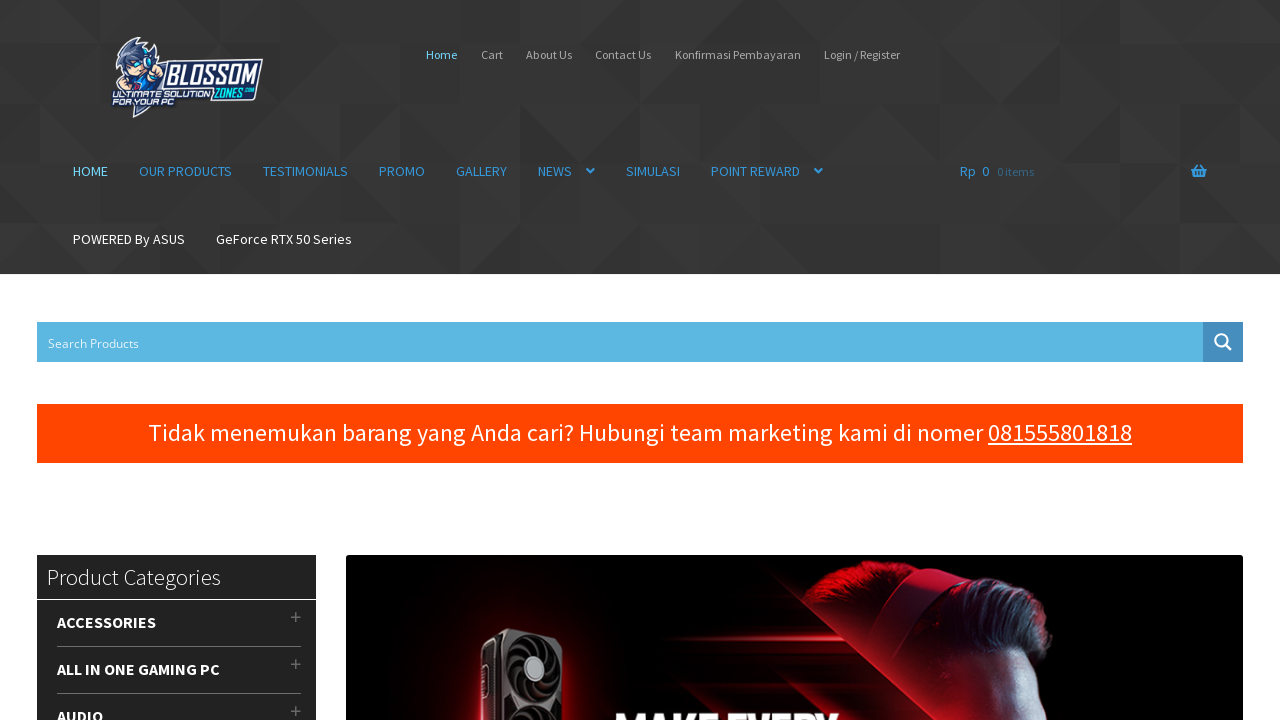